Navigates through Hacker News newest articles by repeatedly clicking the "more" link to load additional pages of content, verifying pagination functionality works correctly.

Starting URL: https://news.ycombinator.com/newest

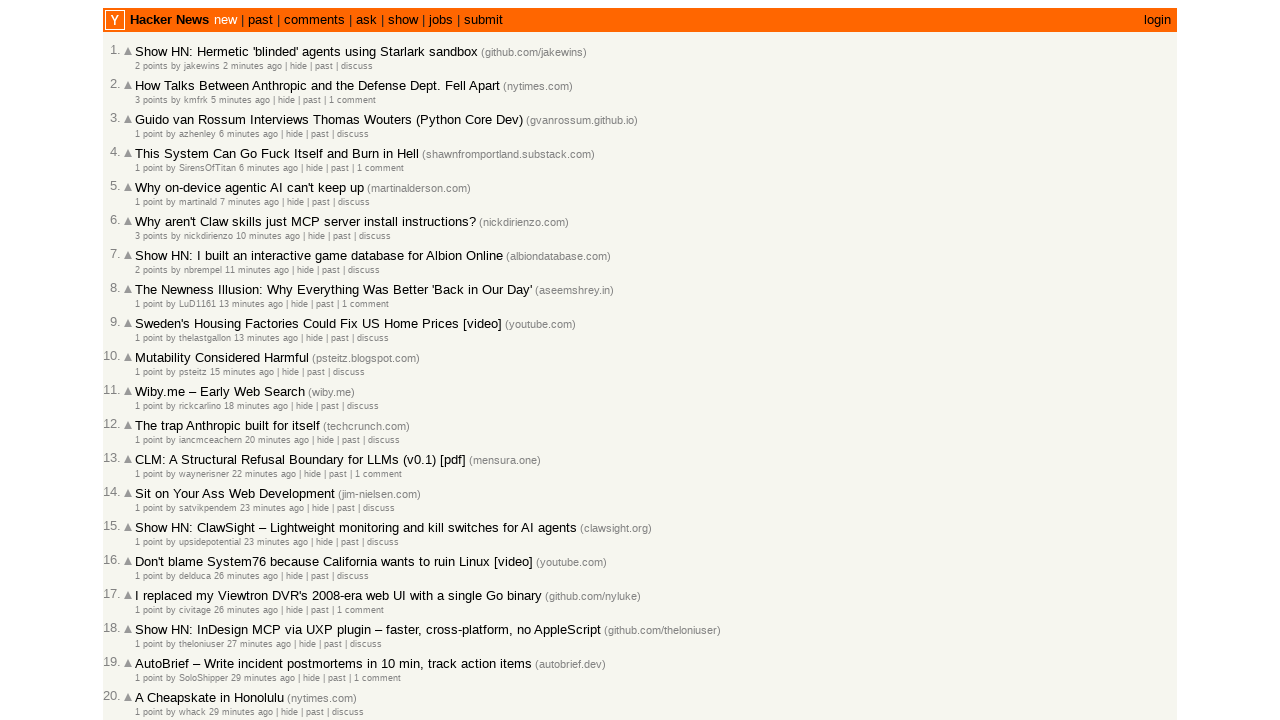

Waited for initial page to load with article timestamps
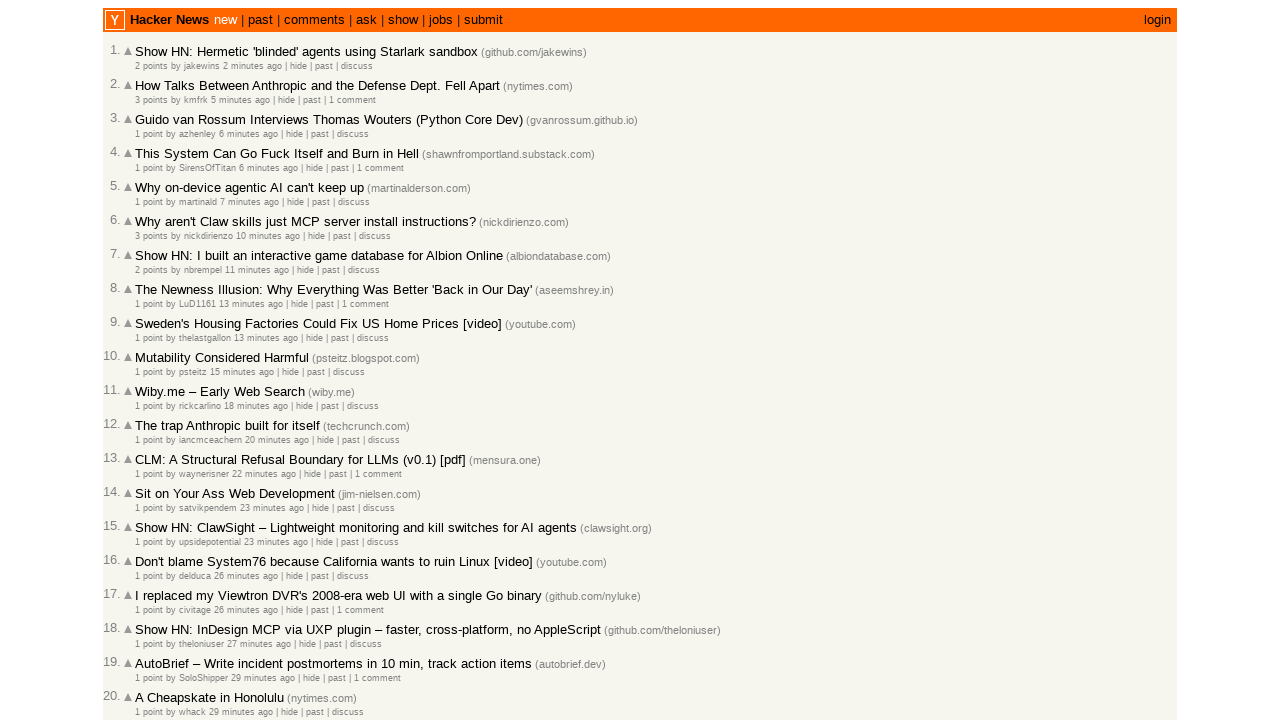

Clicked 'more' link to load second page of articles at (149, 616) on .morelink
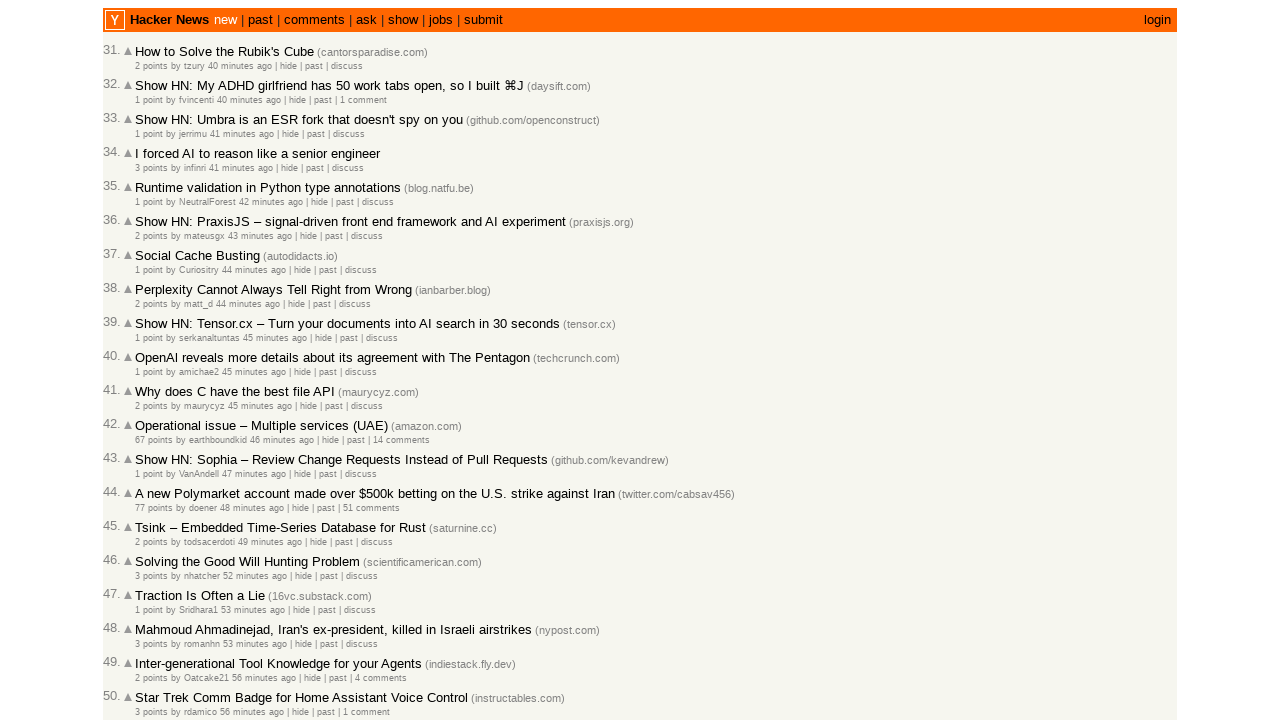

Second page loaded (networkidle)
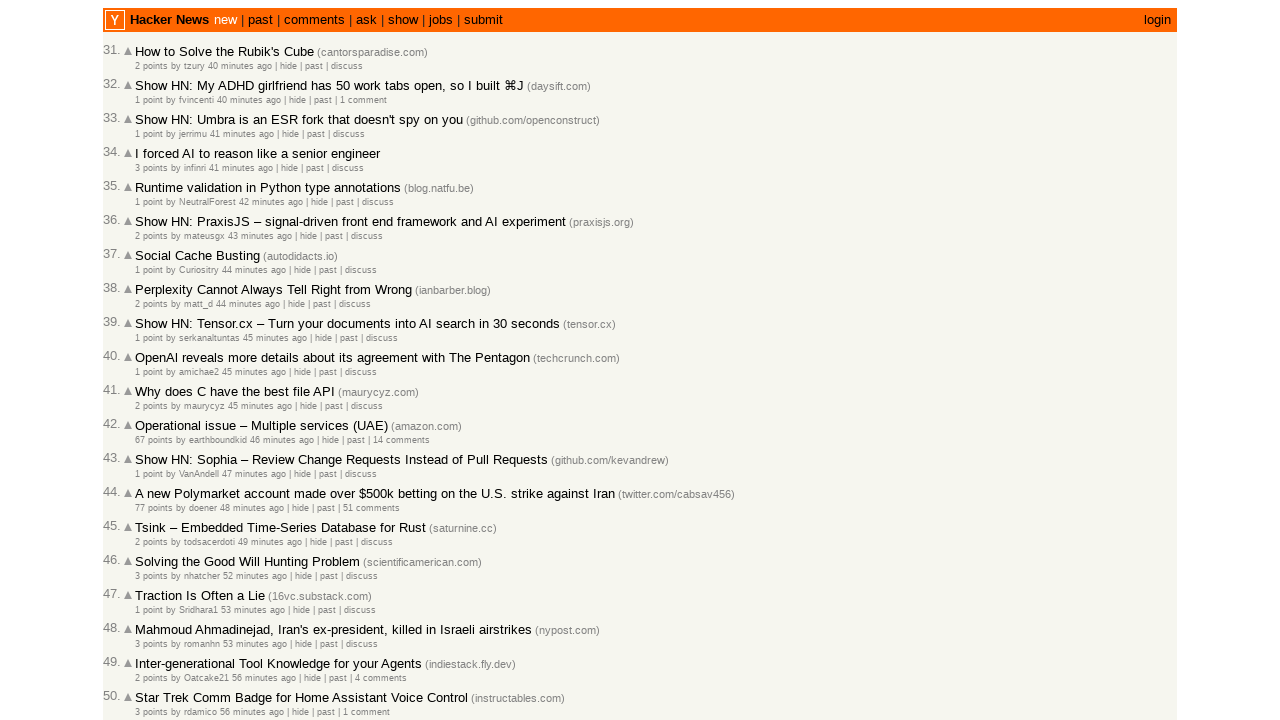

Verified articles present on second page
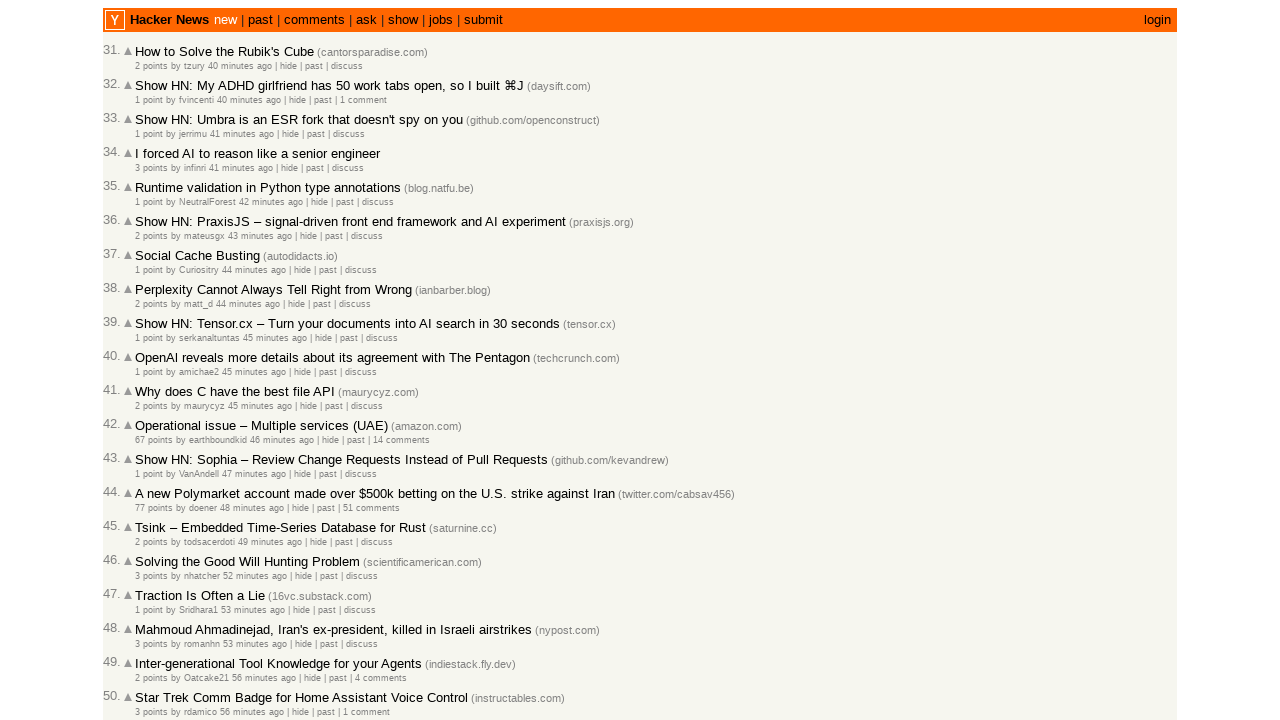

Clicked 'more' link to load third page of articles at (149, 616) on .morelink
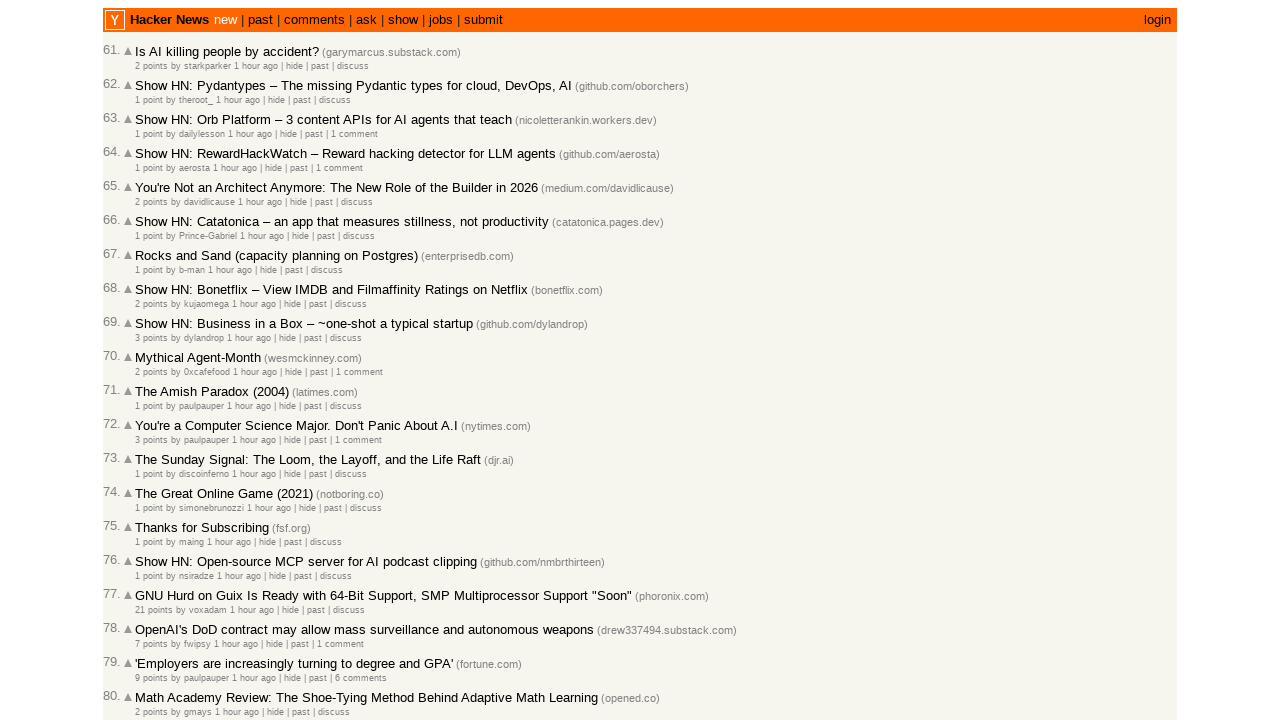

Third page loaded (networkidle)
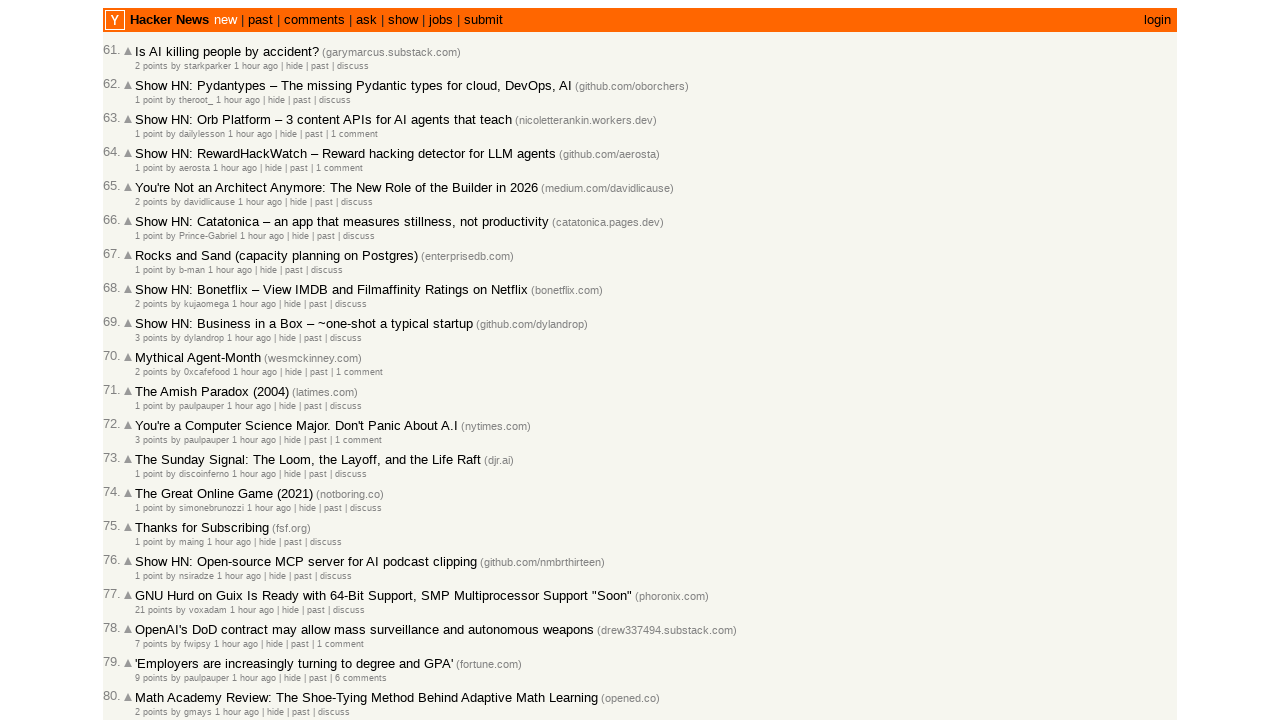

Verified articles present on third page
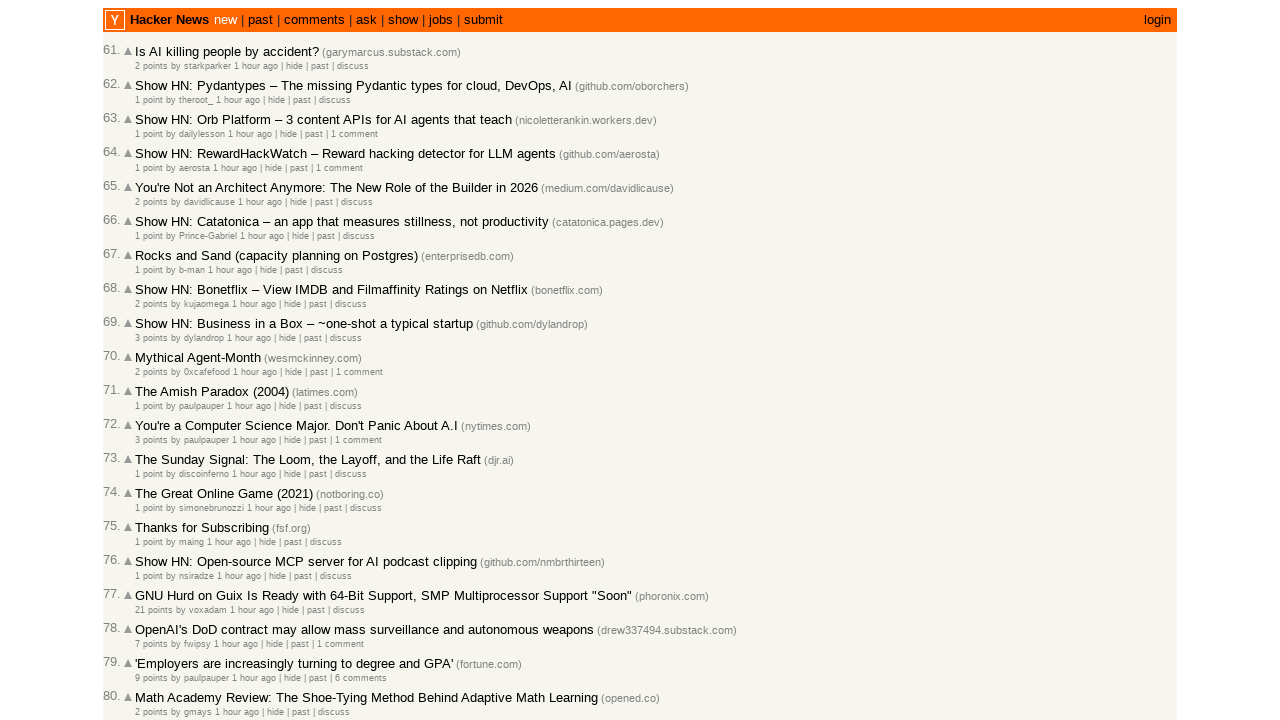

Clicked 'more' link to load fourth page of articles at (149, 616) on .morelink
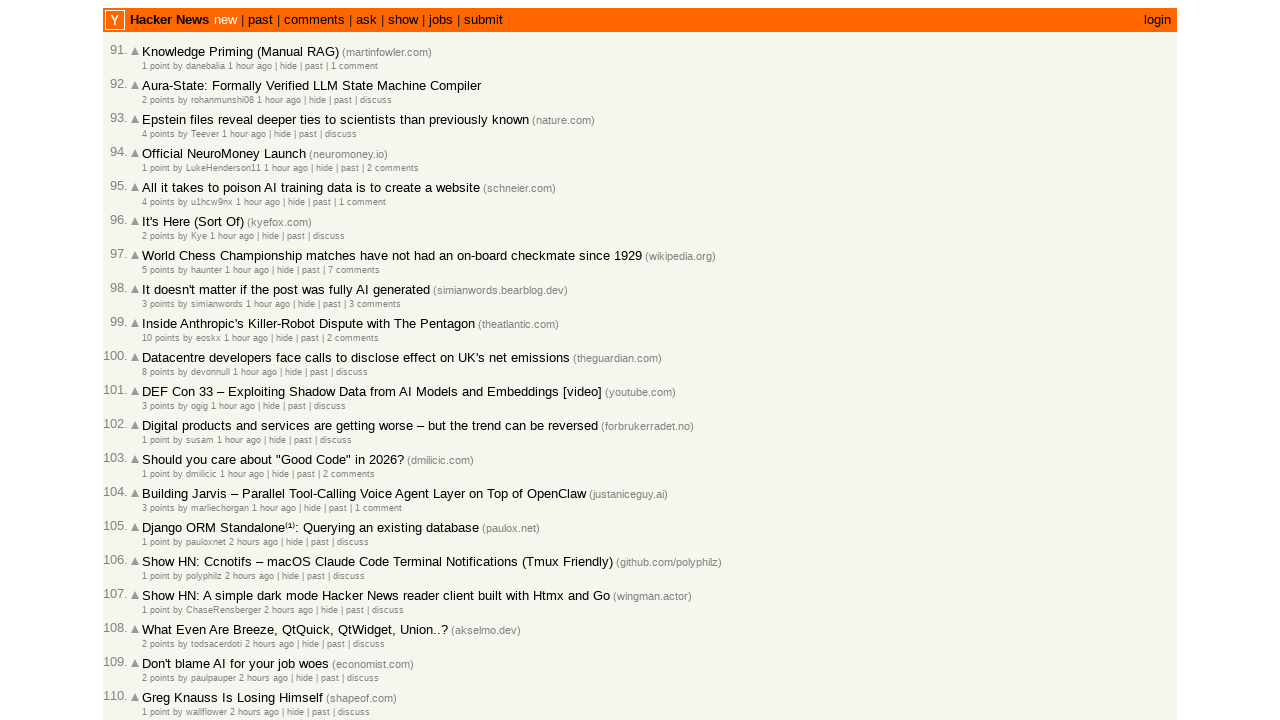

Fourth page loaded (networkidle)
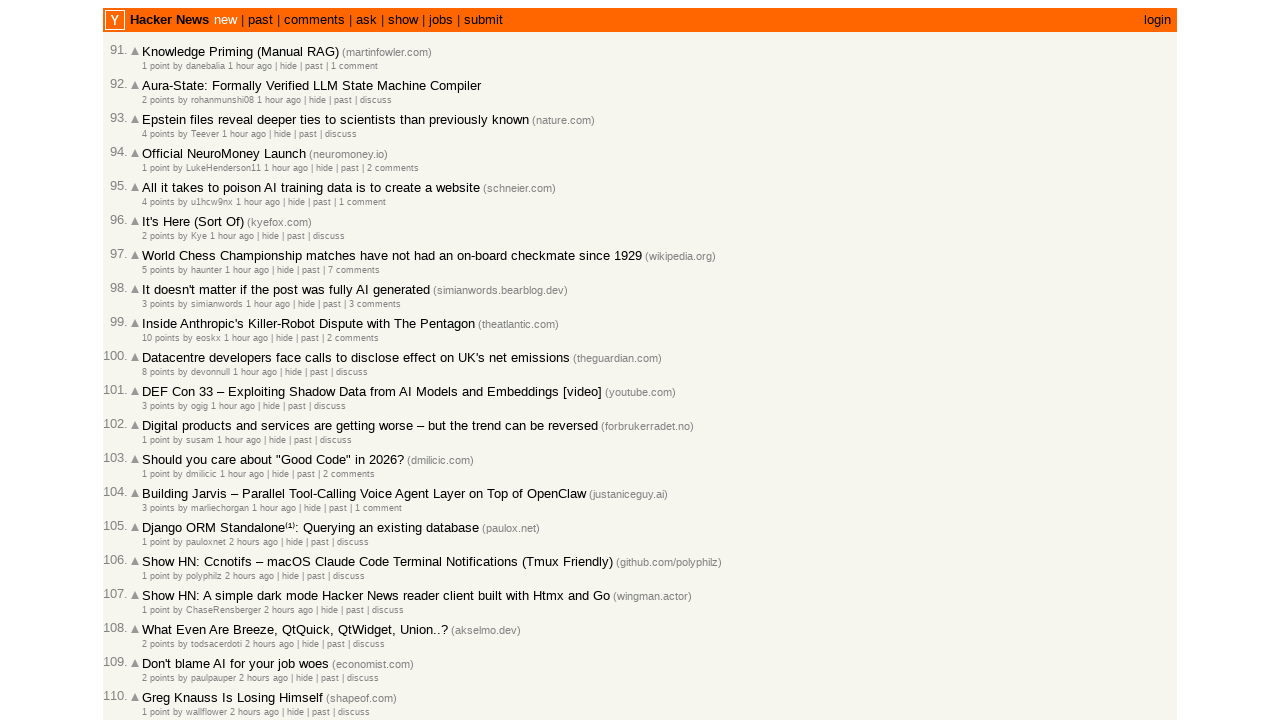

Verified articles present on final page - pagination test complete
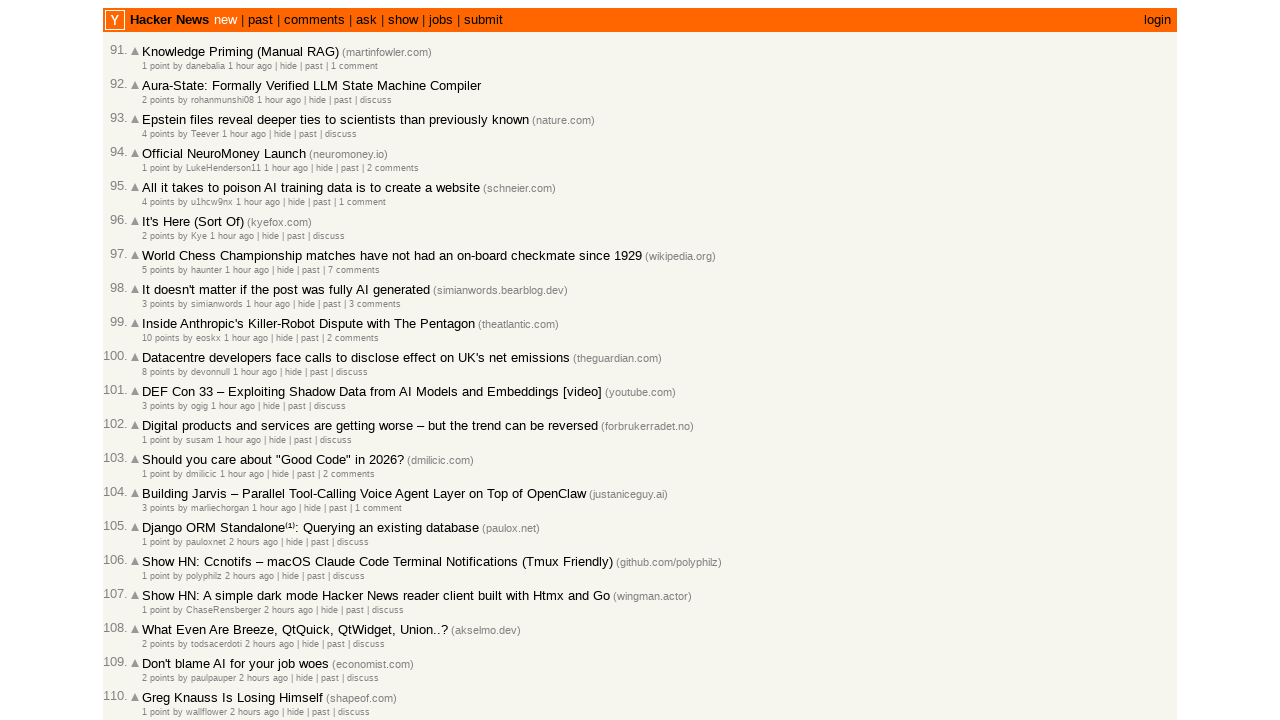

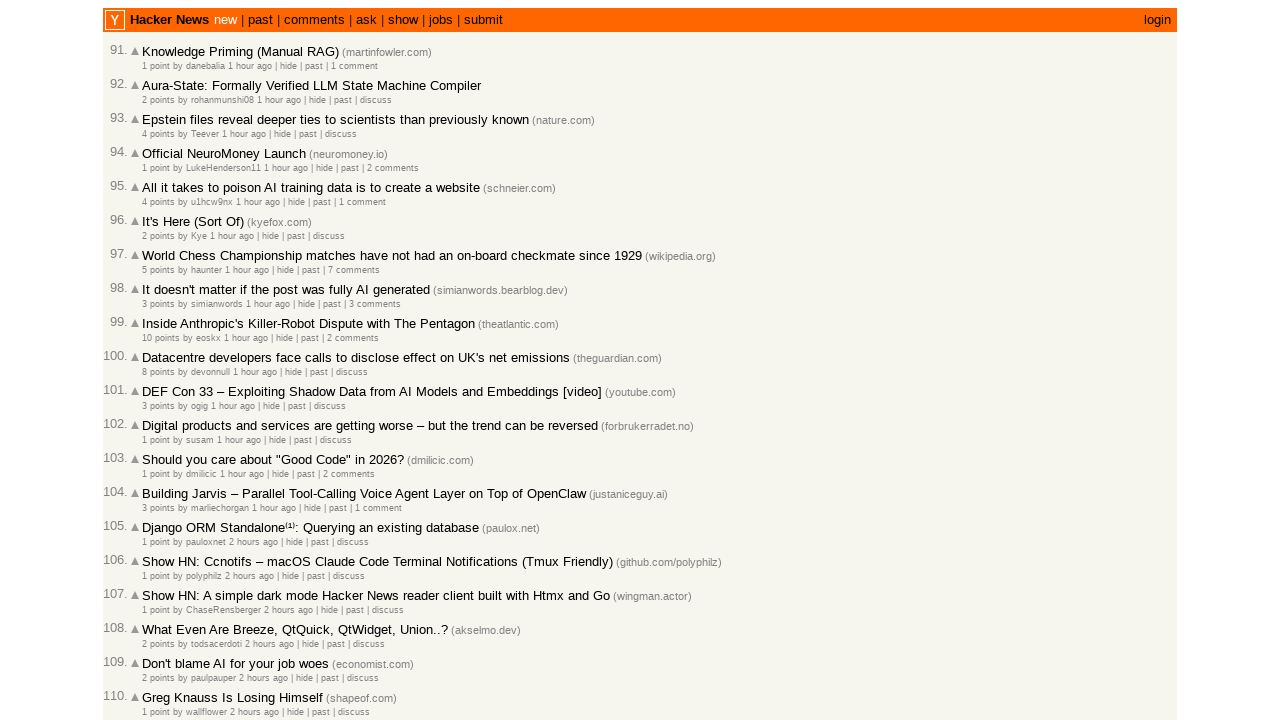